Tests context menu functionality by right-clicking on a hot spot and verifying alert appears

Starting URL: https://the-internet.herokuapp.com/

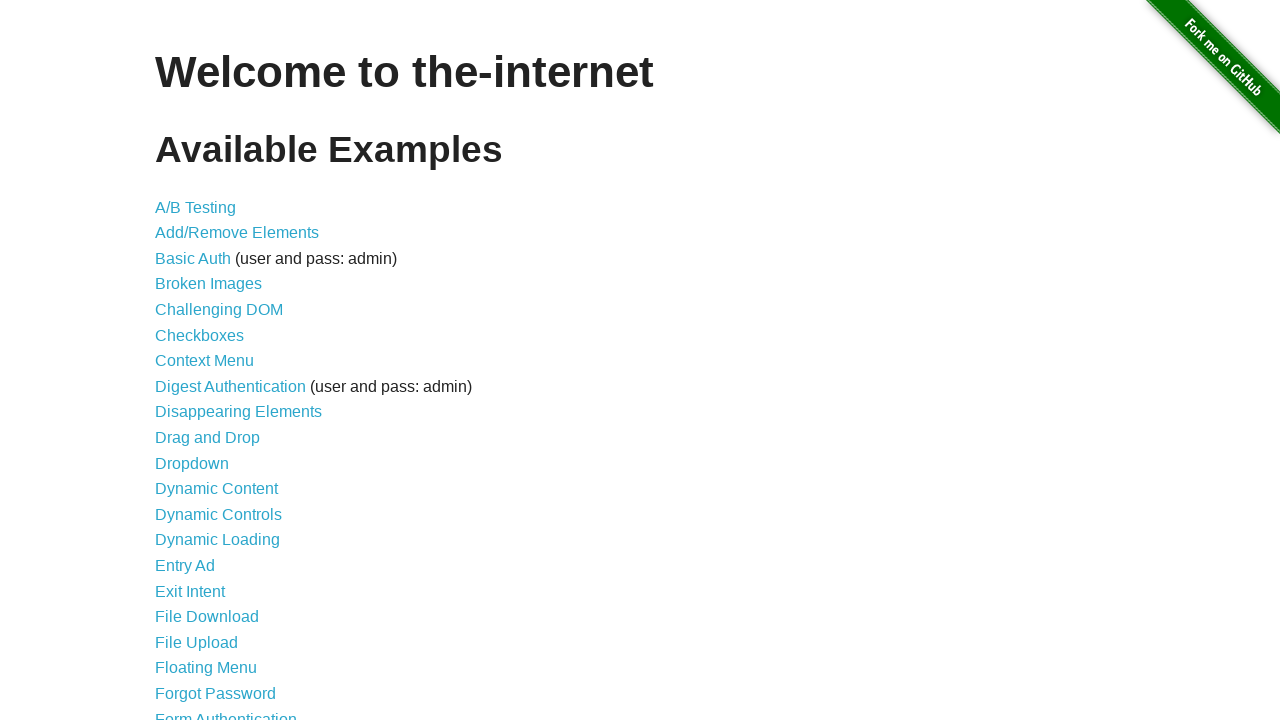

Clicked on Context Menu link at (204, 361) on xpath=//a[text()='Context Menu']
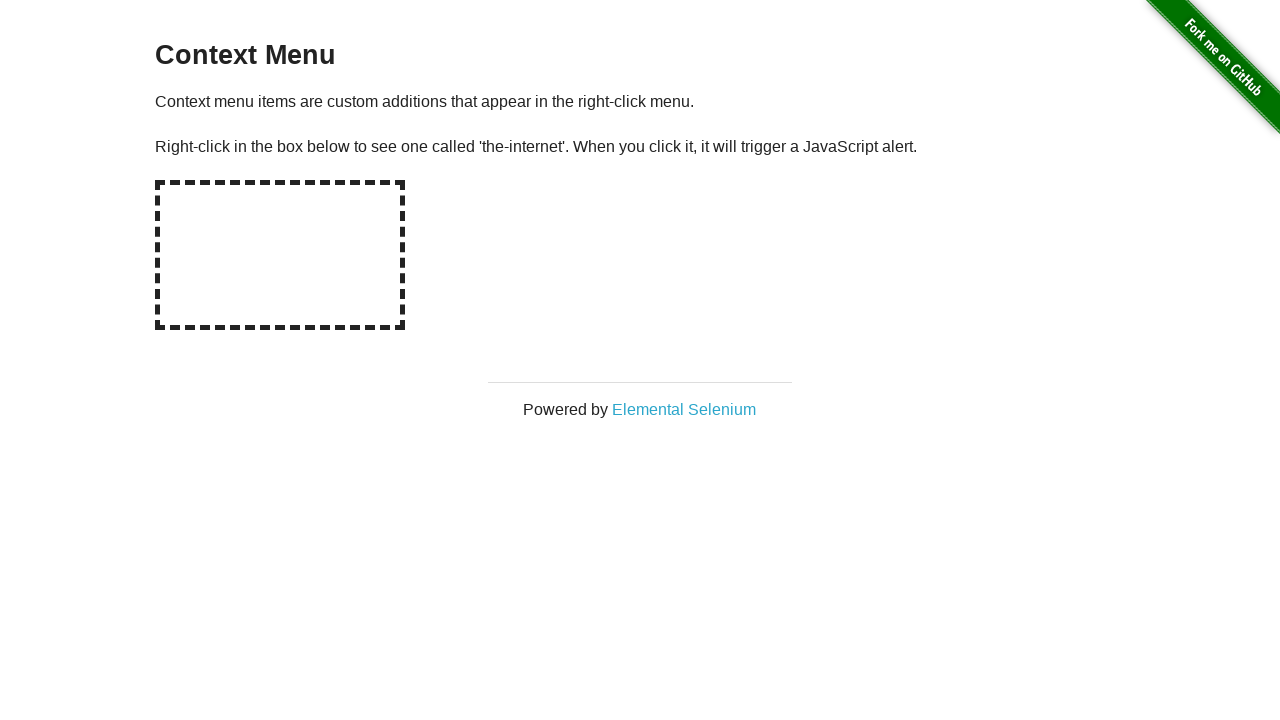

Right-clicked on the hot spot element at (280, 255) on #hot-spot
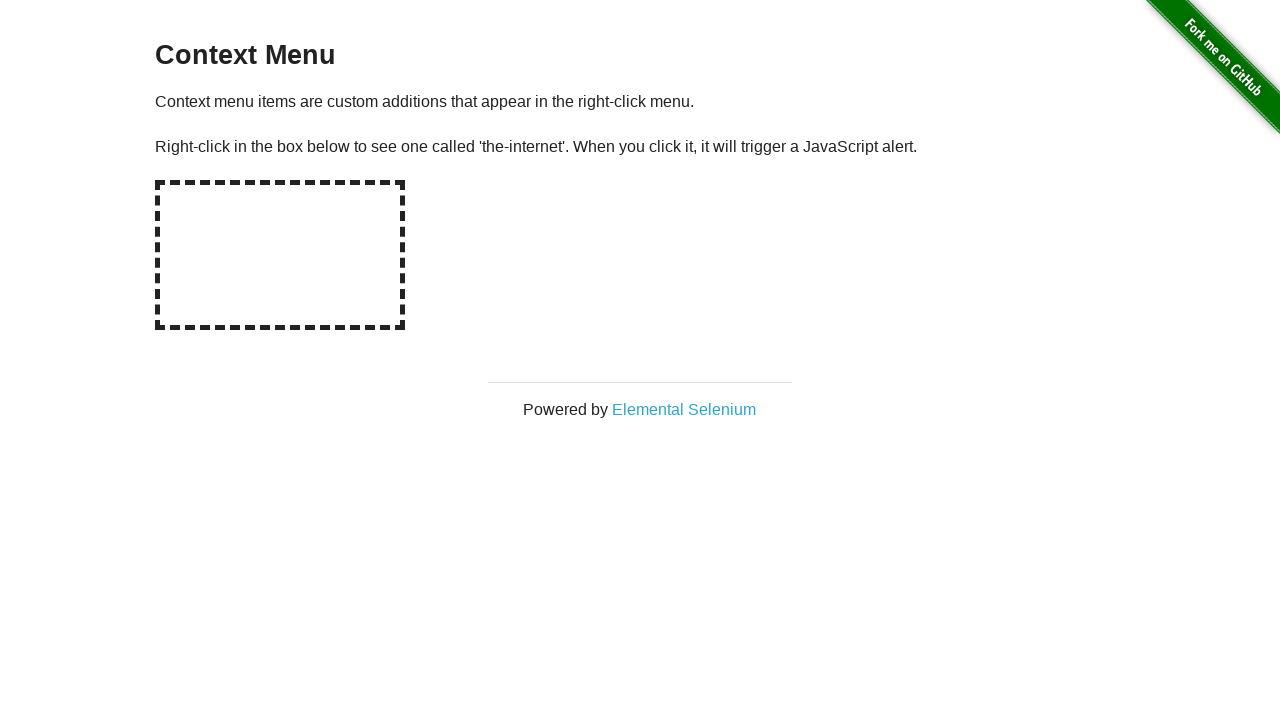

Retrieved alert text from context menu
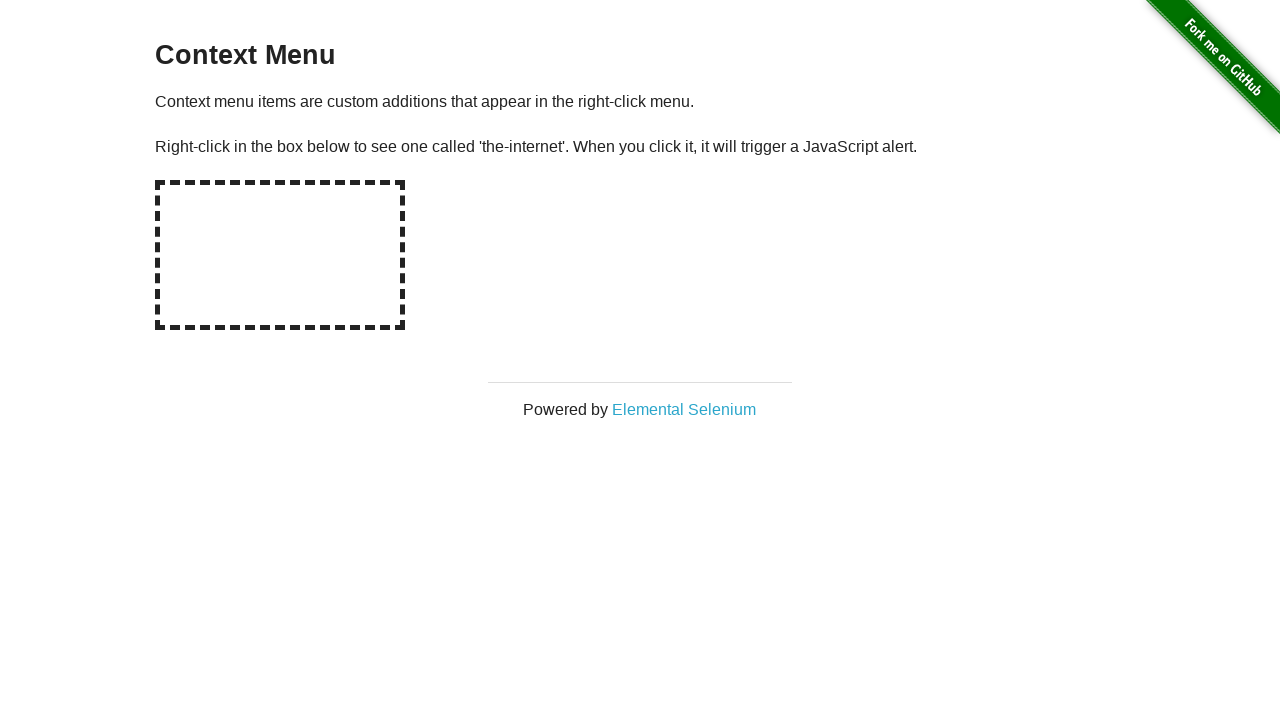

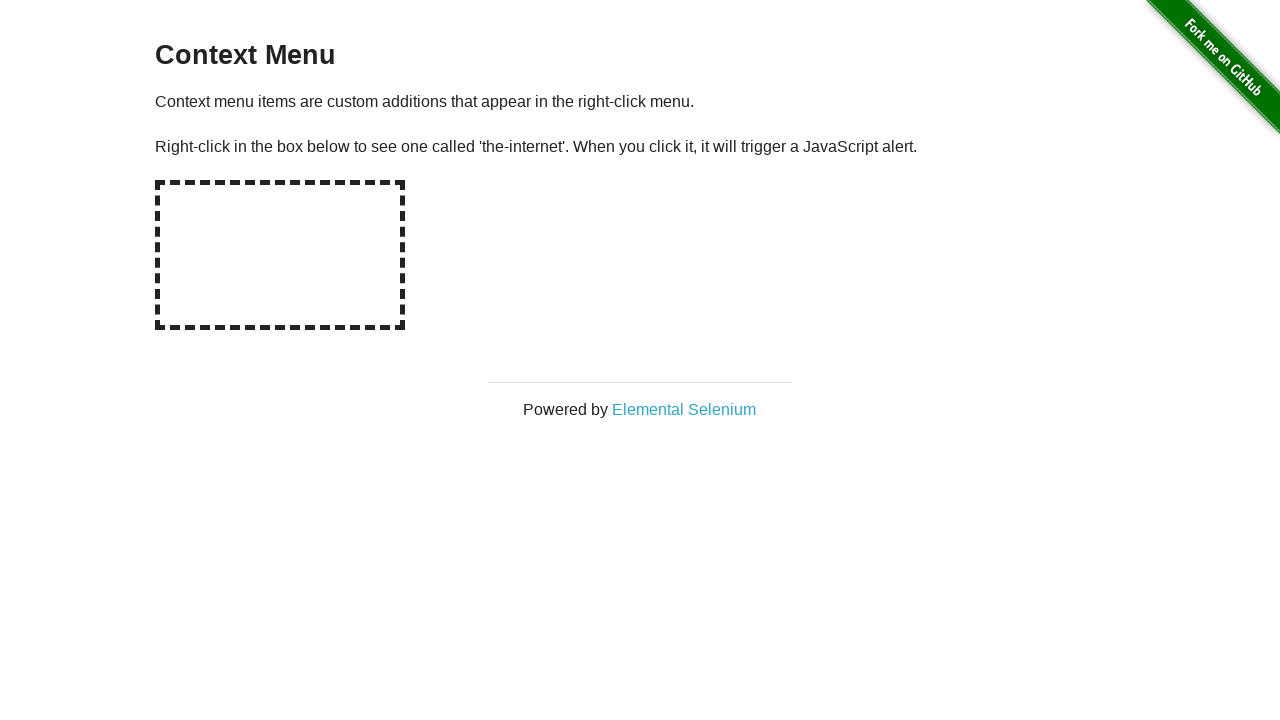